Tests the Typing speed test by reading the displayed text and typing it as quickly as possible.

Starting URL: https://humanbenchmark.com

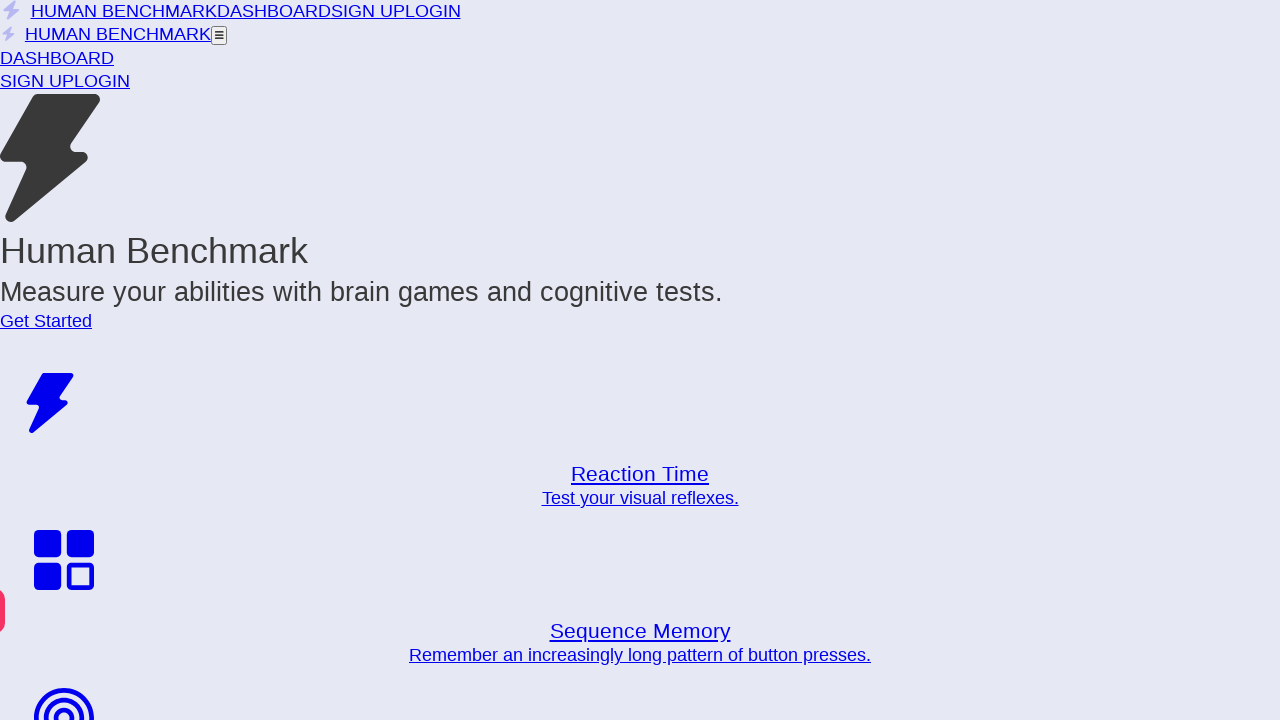

Clicked on the Typing test link at (62, 499) on a[href='/tests/typing']
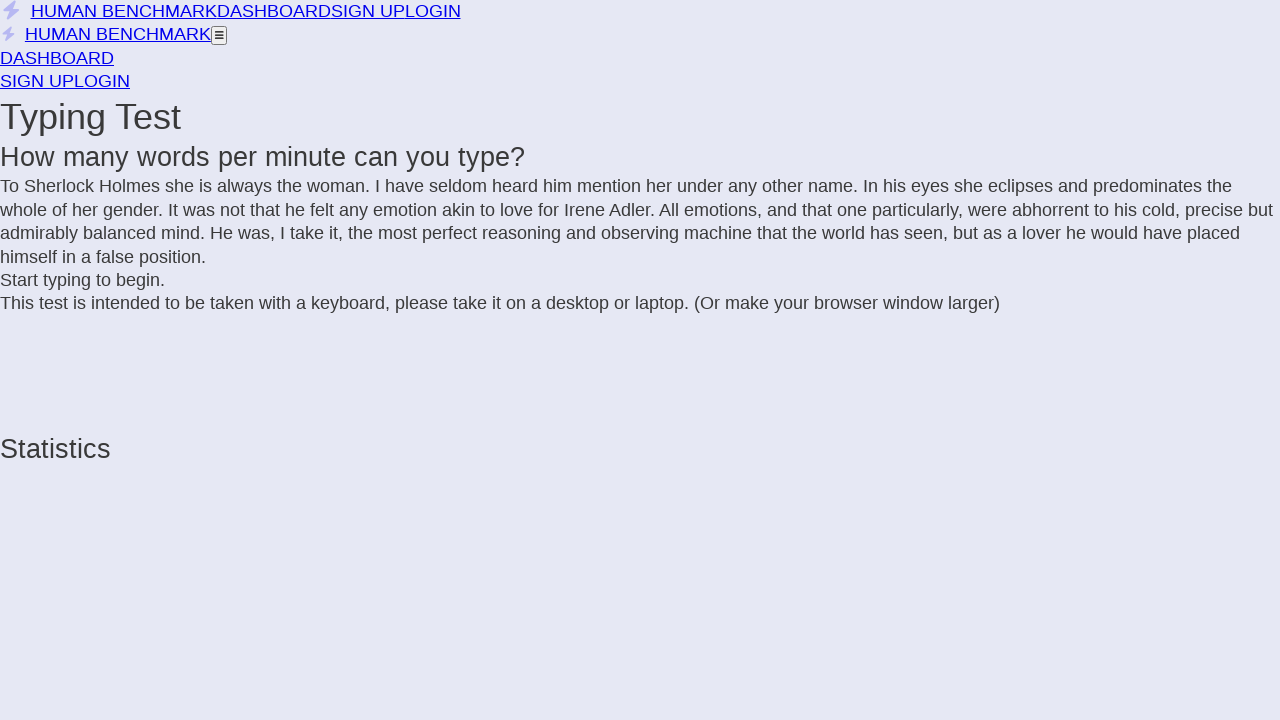

Typing test page loaded and letters container is visible
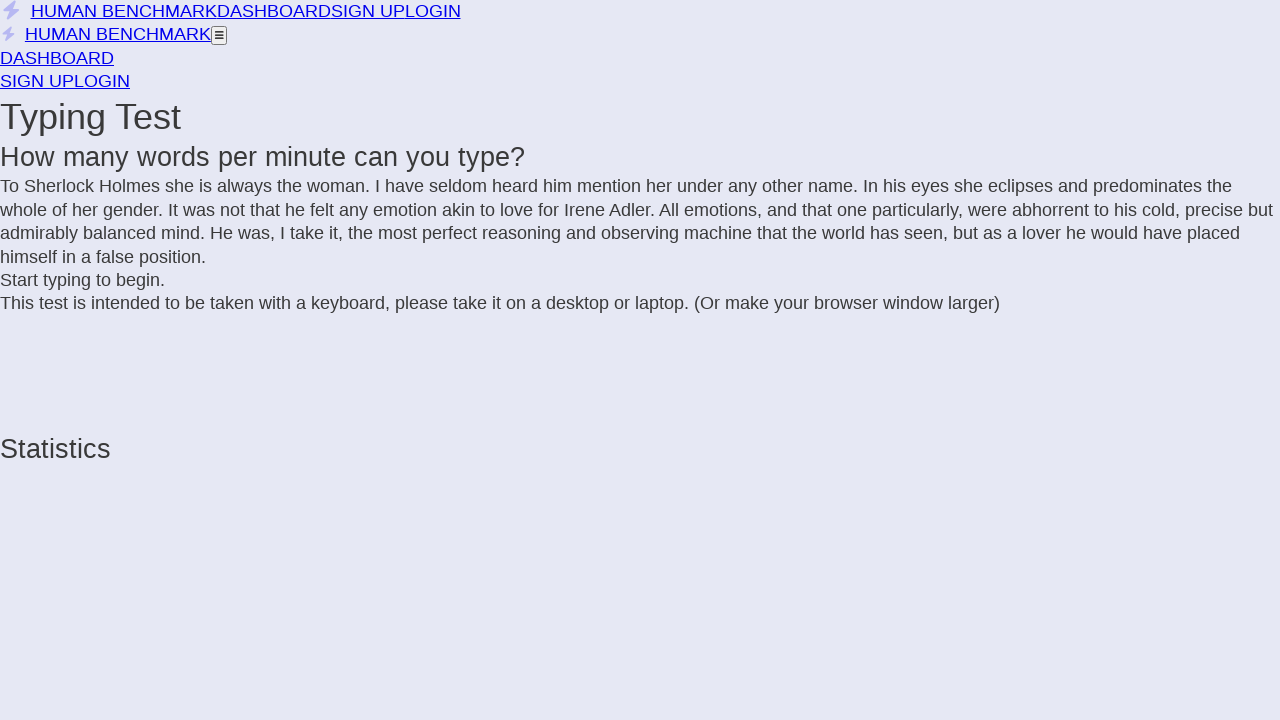

Retrieved text to type: To Sherlock Holmes she is always the woman. I have seldom heard him mention her under any other name. In his eyes she eclipses and predominates the whole of her gender. It was not that he felt any emotion akin to love for Irene Adler. All emotions, and that one particularly, were abhorrent to his cold, precise but admirably balanced mind. He was, I take it, the most perfect reasoning and observing machine that the world has seen, but as a lover he would have placed himself in a false position.
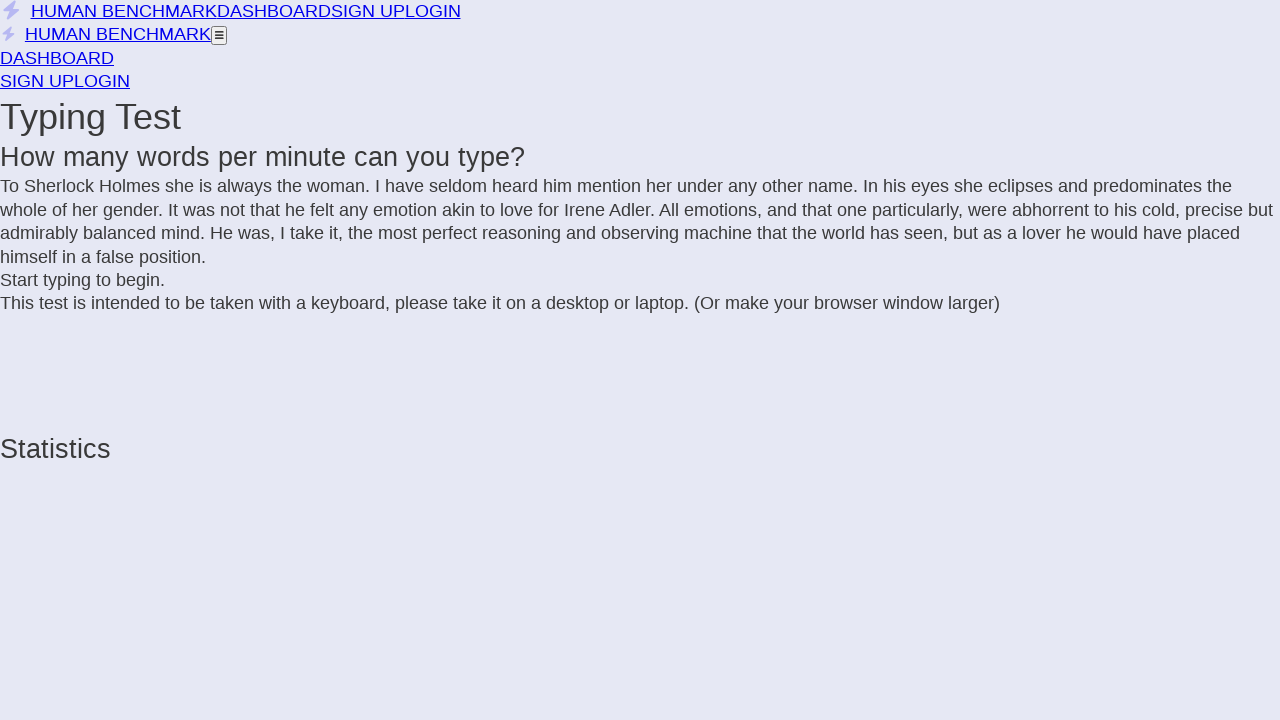

Typed the displayed text as quickly as possible
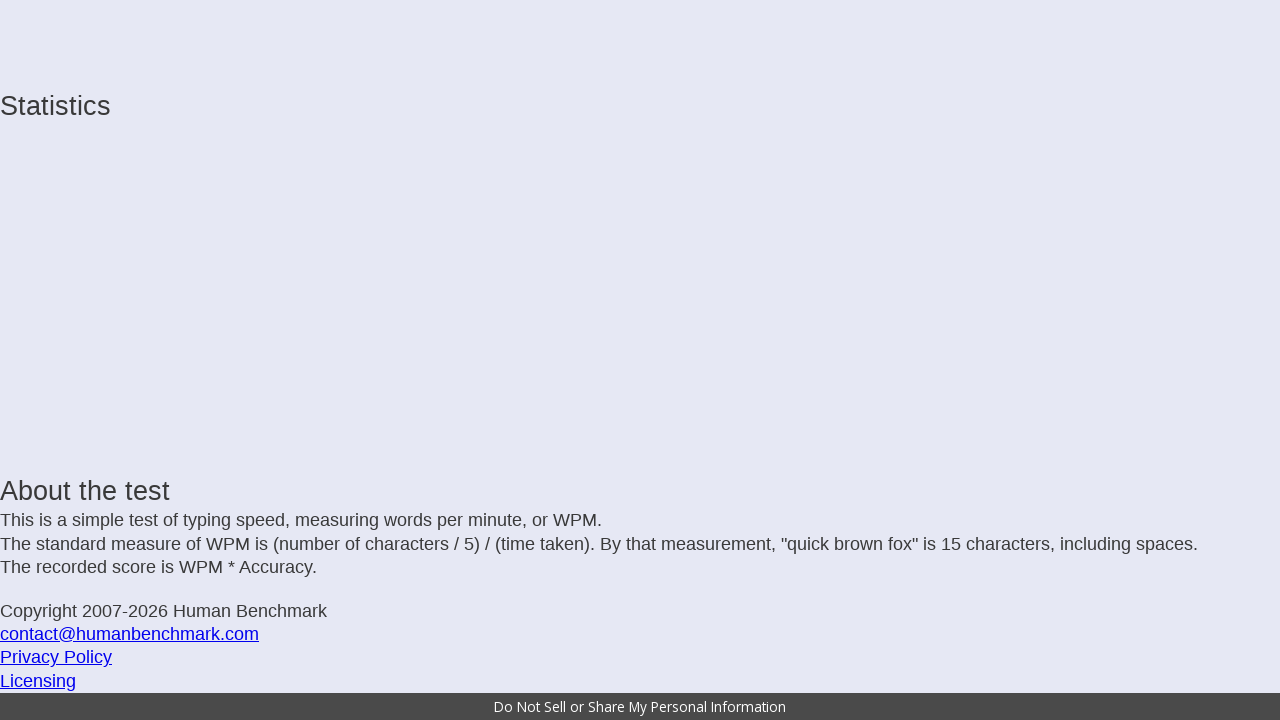

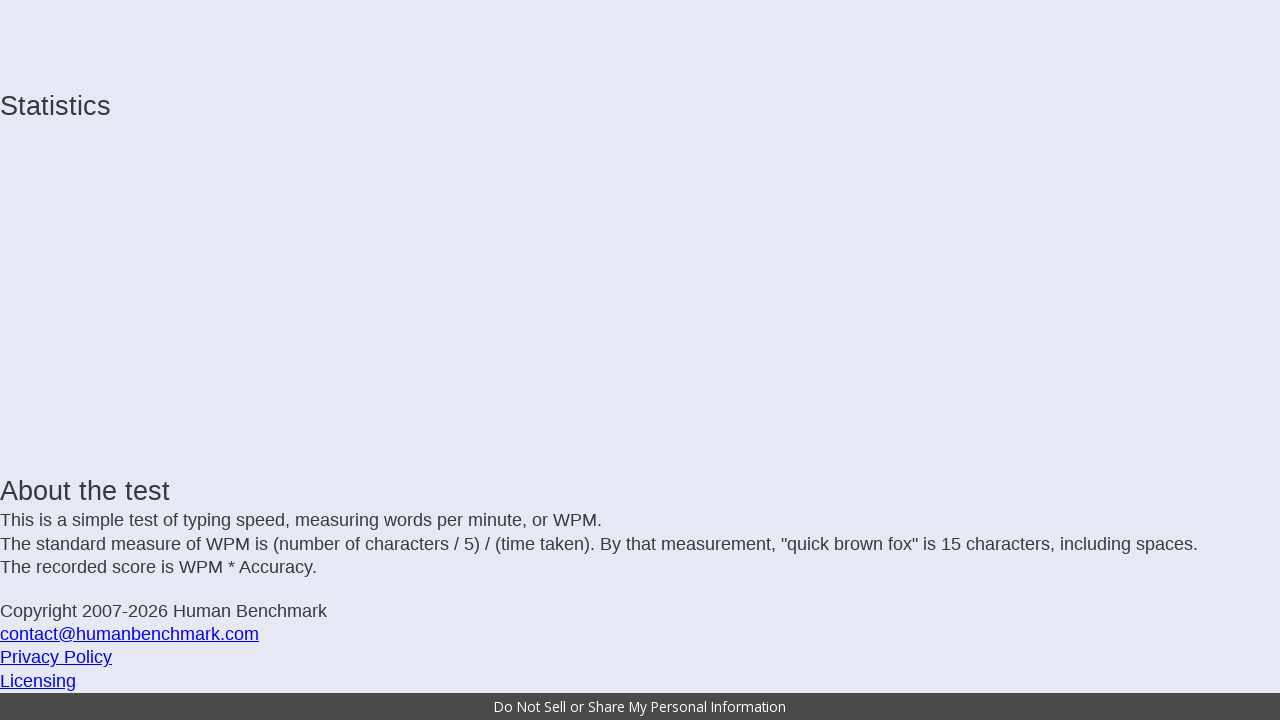